Tests confirm JavaScript alert by clicking the Confirm Alert button, reading the alert text, and dismissing it with Cancel

Starting URL: https://v1.training-support.net/selenium/javascript-alerts

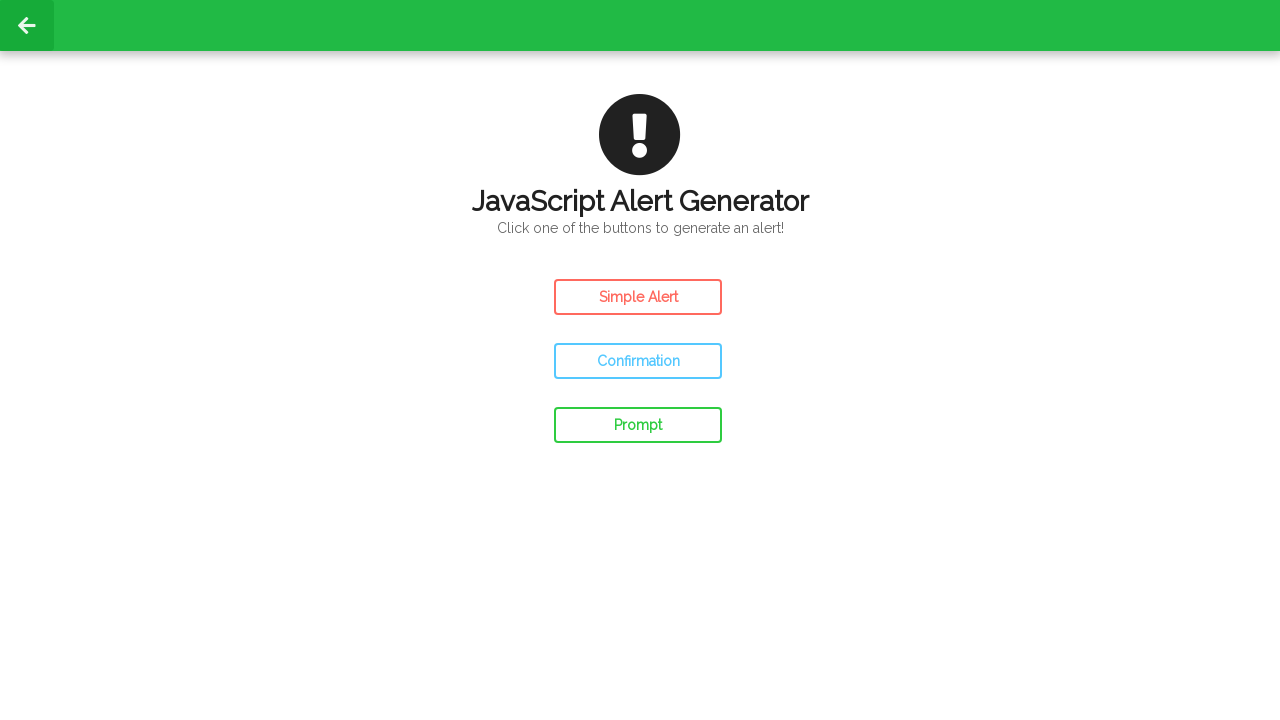

Set up dialog handler to dismiss confirm alerts
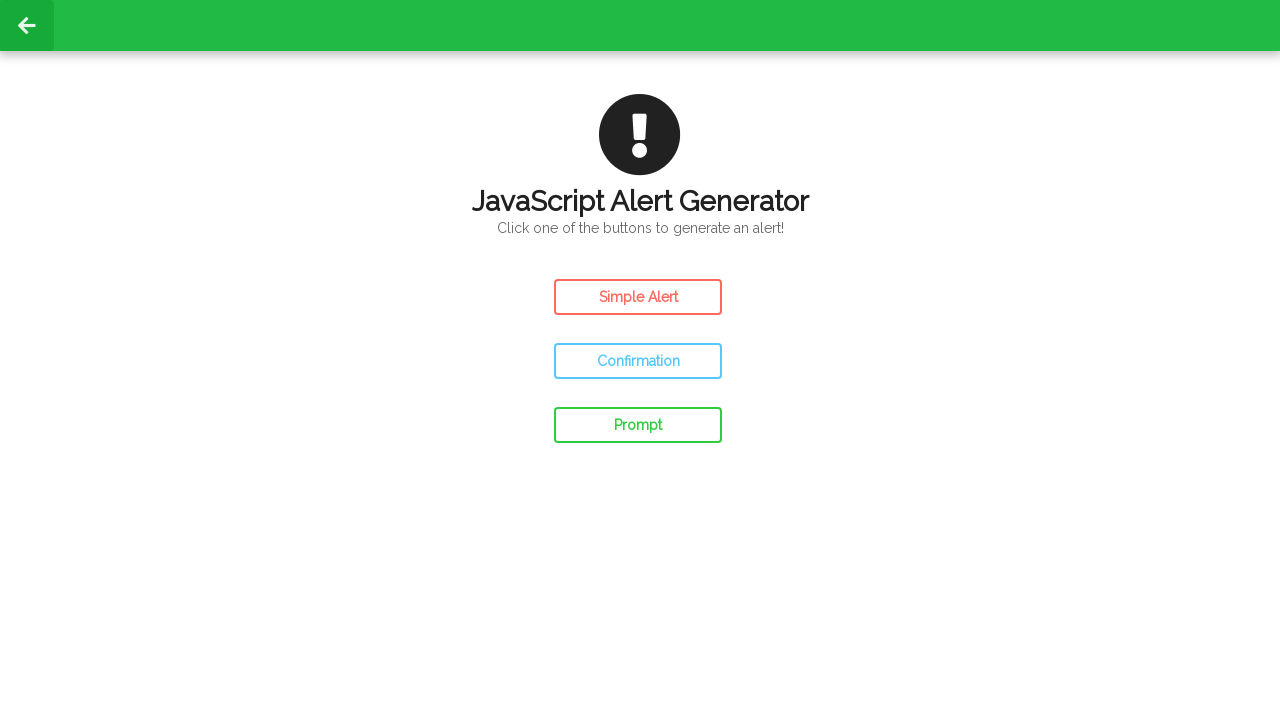

Clicked the Confirm Alert button at (638, 361) on #confirm
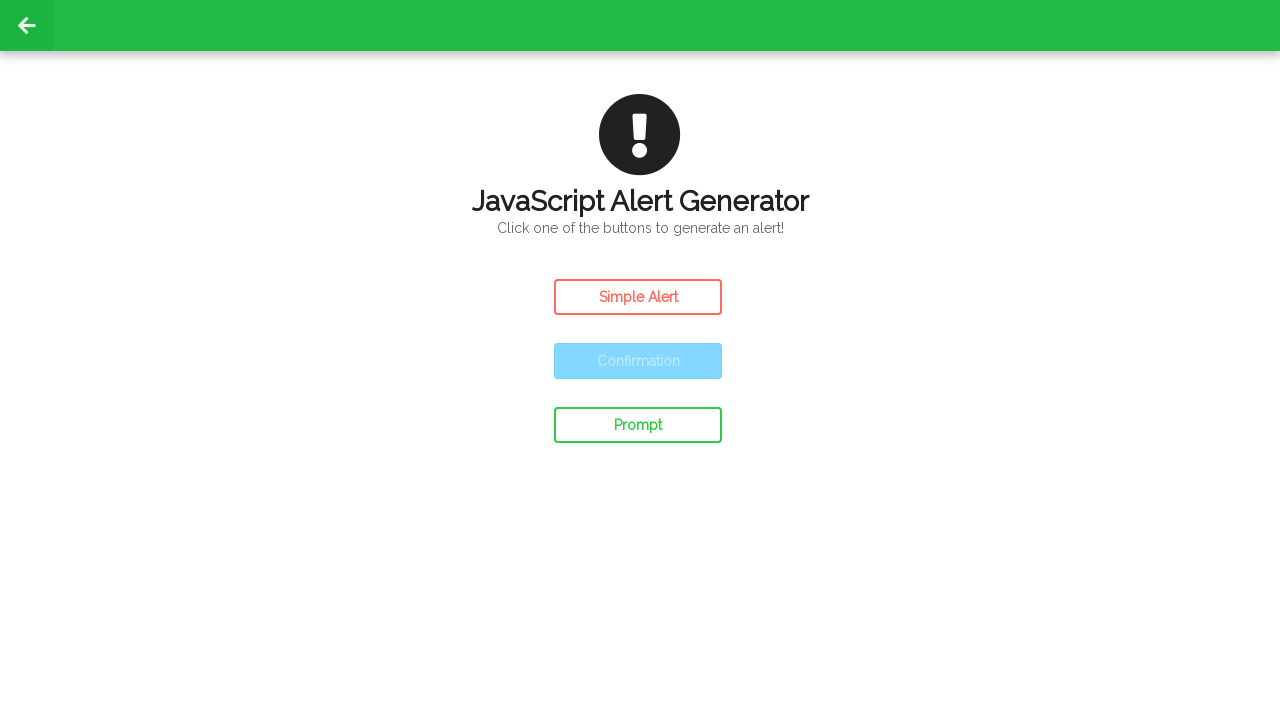

Waited for confirm dialog to be dismissed
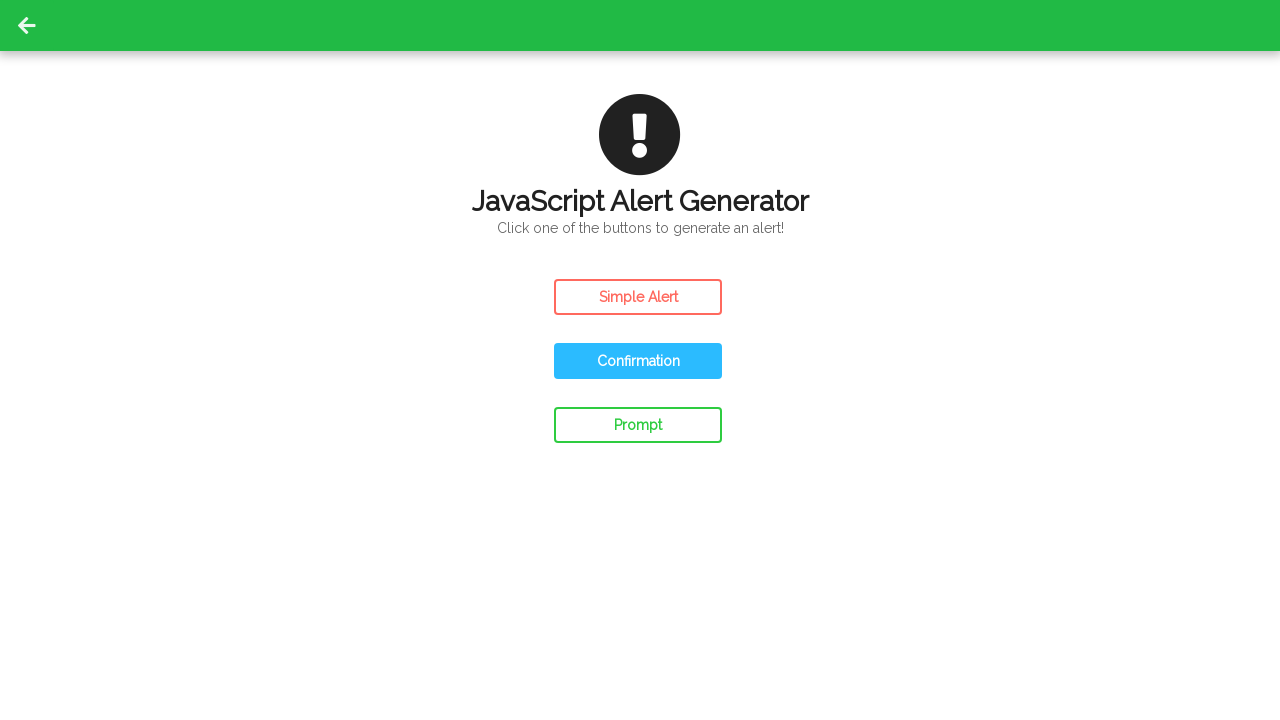

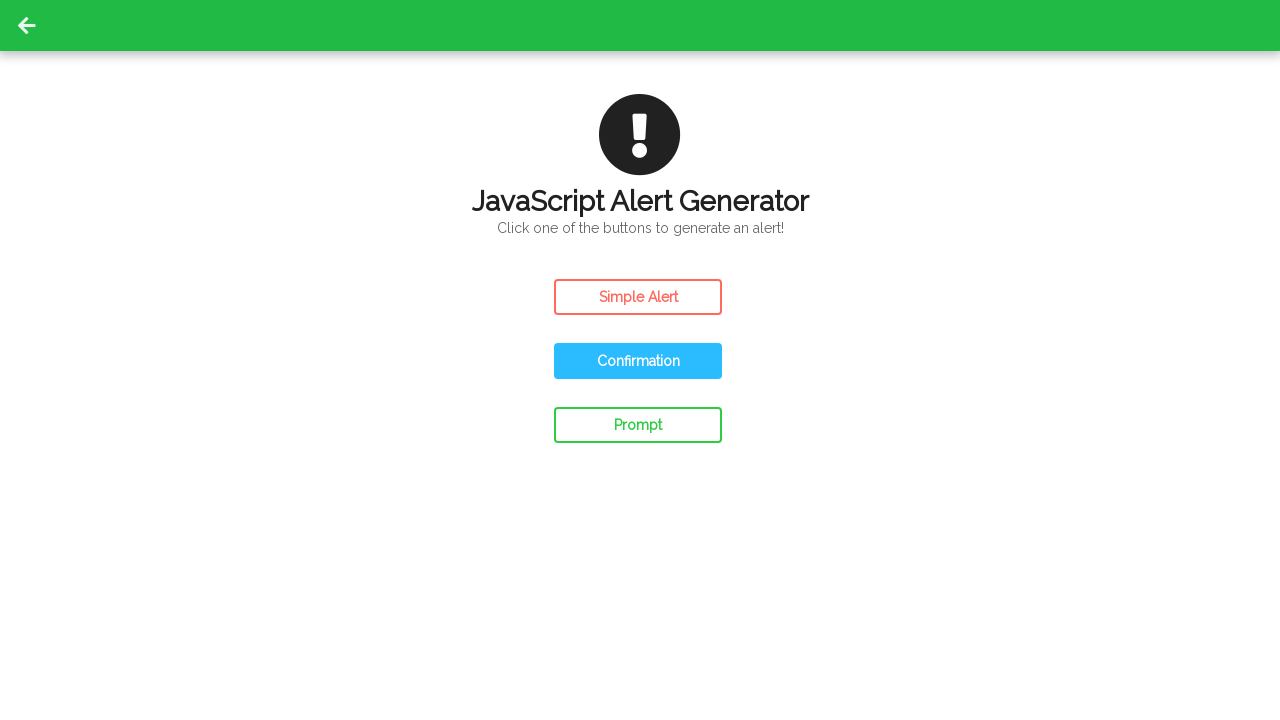